Tests JavaScript prompt dialog by clicking the prompt button, entering text in the prompt, accepting it, and verifying the result

Starting URL: https://demoqa.com/alerts

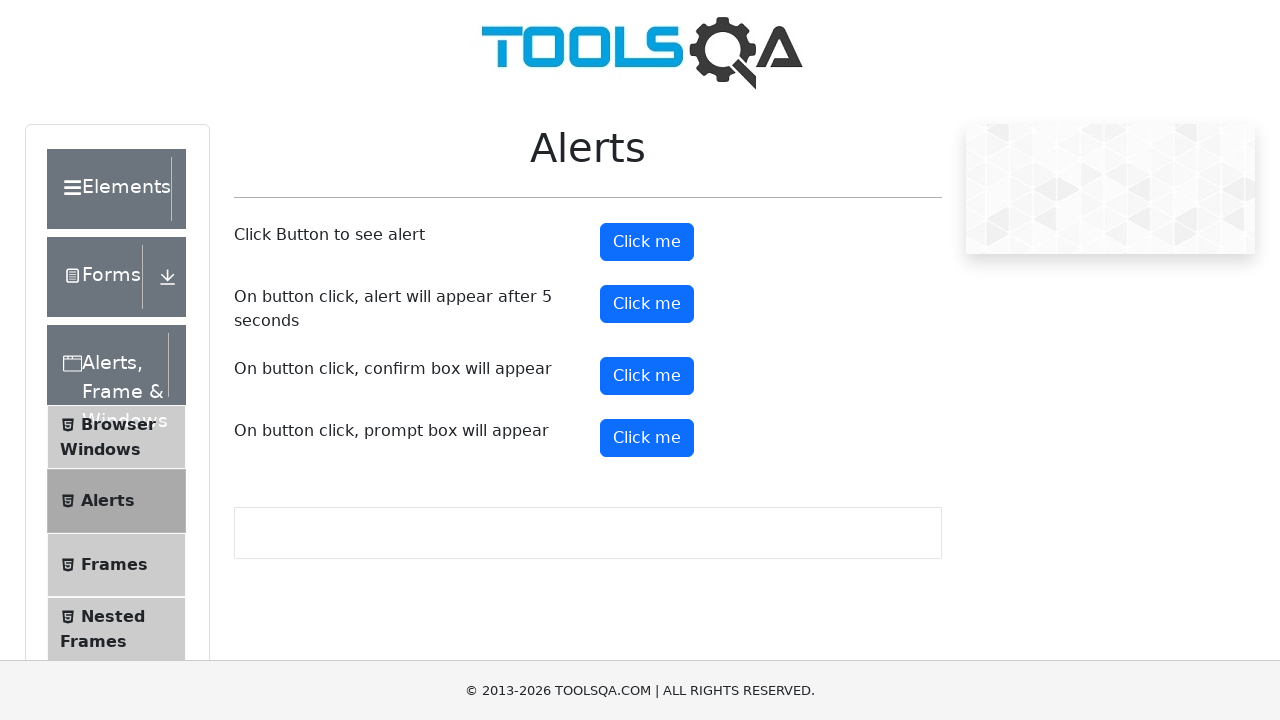

Set up dialog handler to accept prompt with text 'Hello from Playwright test'
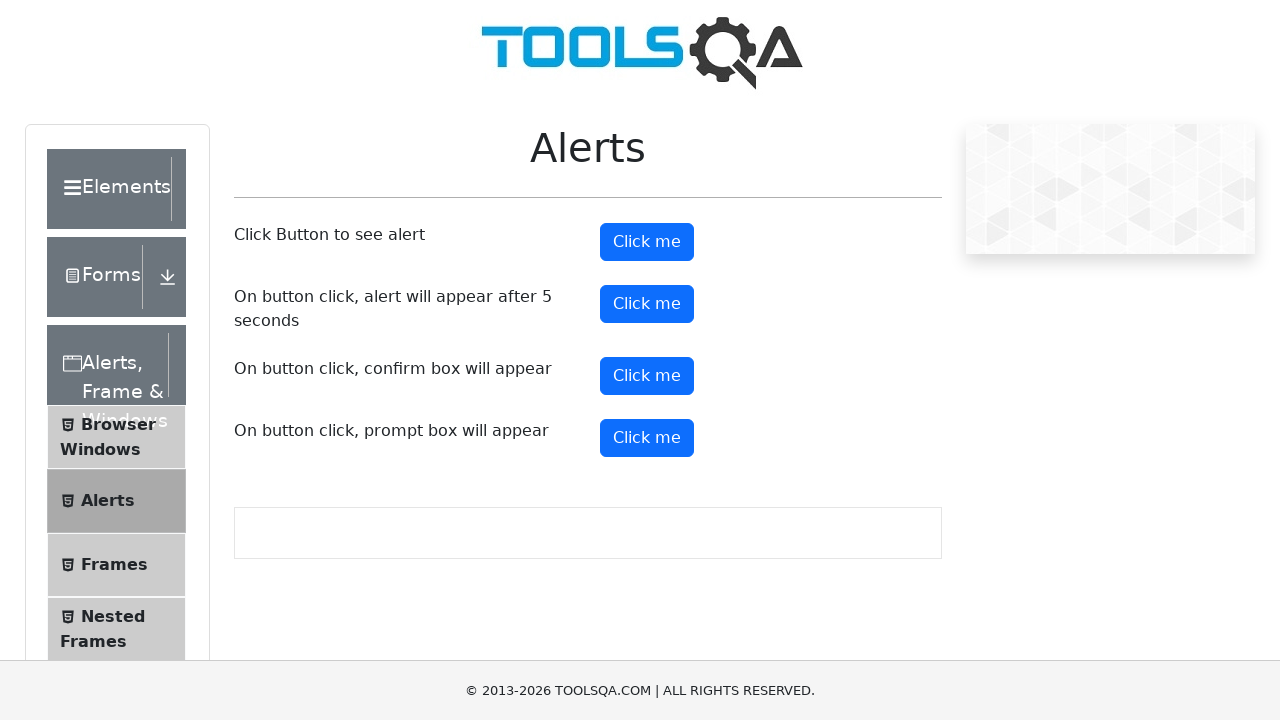

Clicked the prompt button to trigger JavaScript prompt dialog at (647, 438) on #promtButton
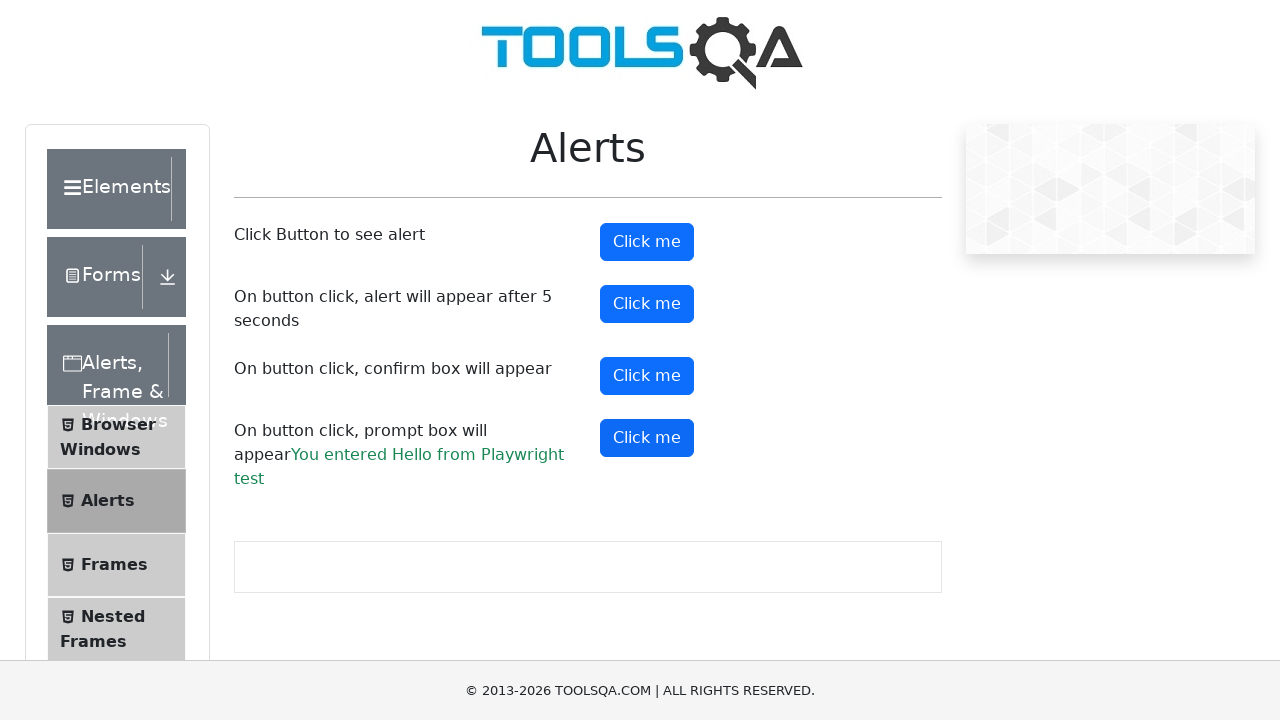

Prompt result element loaded after accepting the dialog
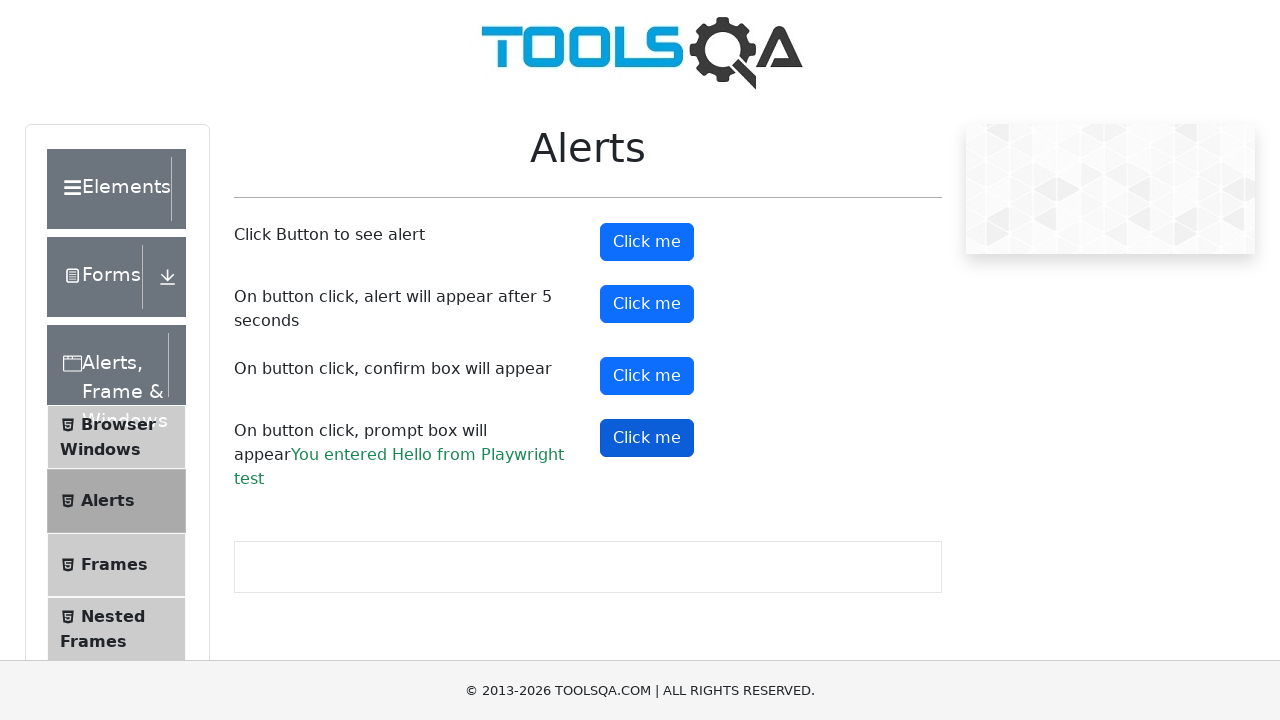

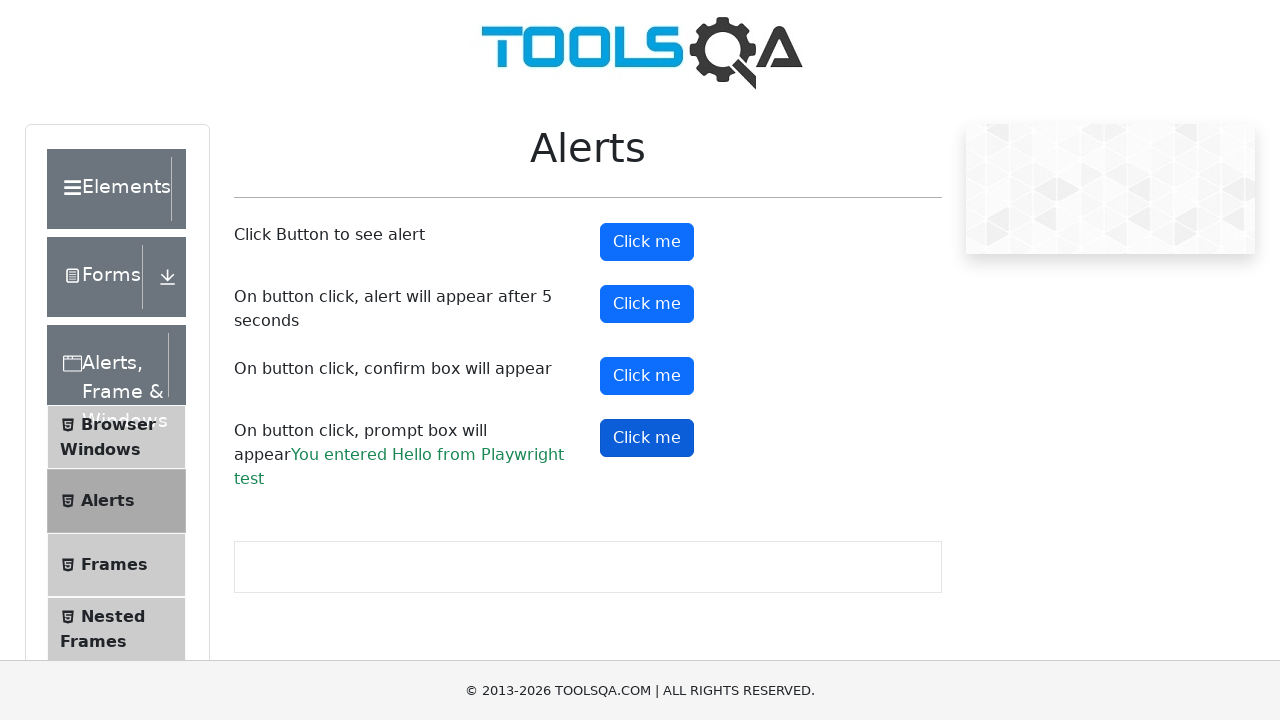